Verifies that an H1 tag exists on the property page

Starting URL: https://www.alojamiento.io/property/apartamentos-centro-col%c3%b3n/BC-189483

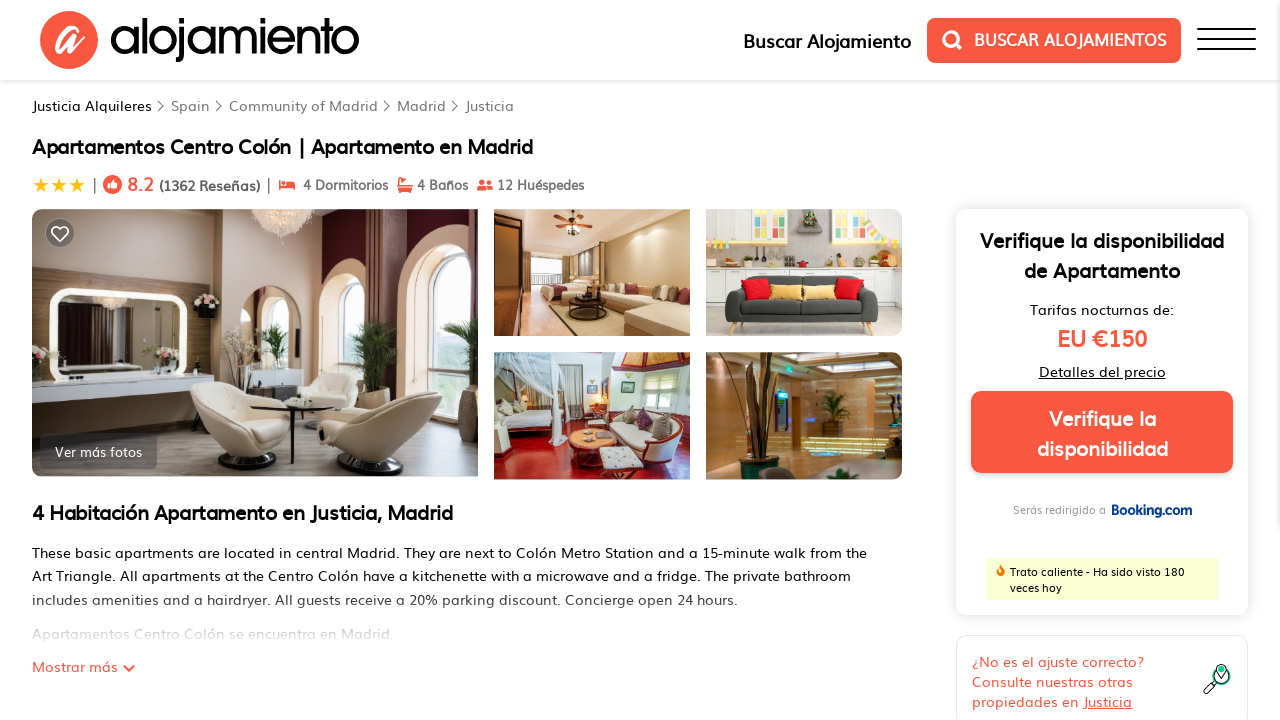

Navigated to property page
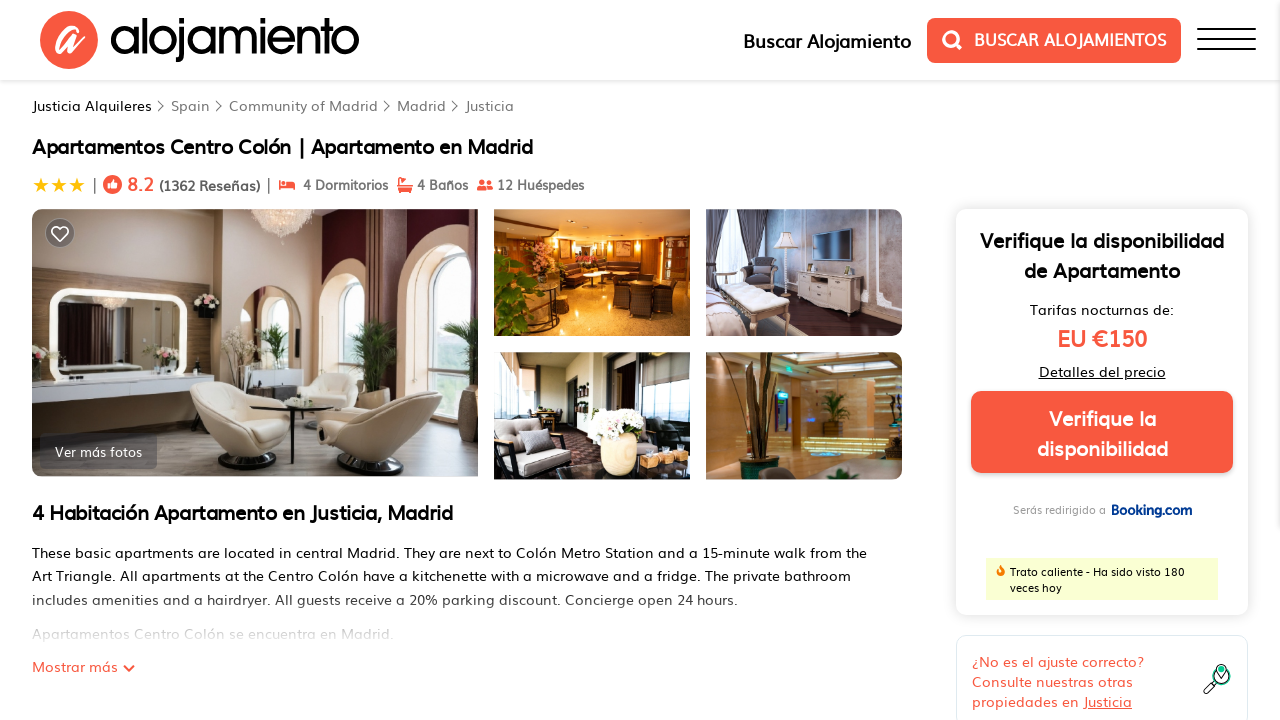

Located H1 element on the page
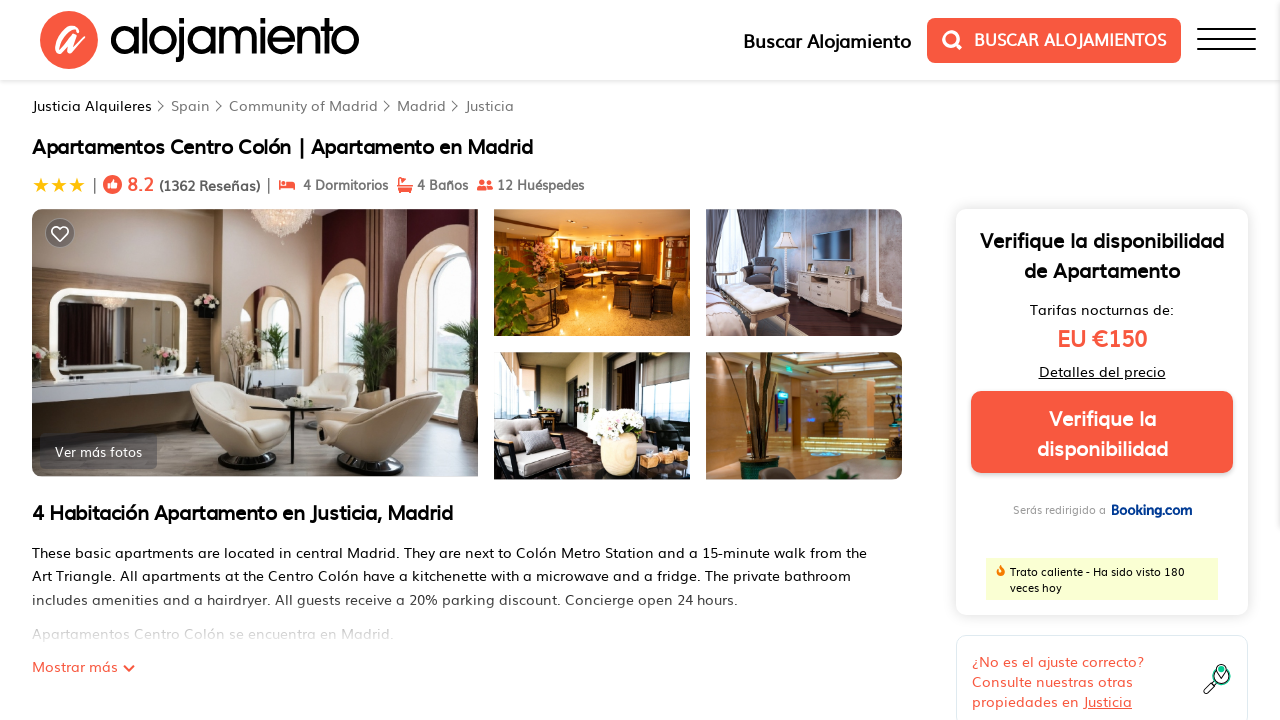

H1 tag is visible on the property page
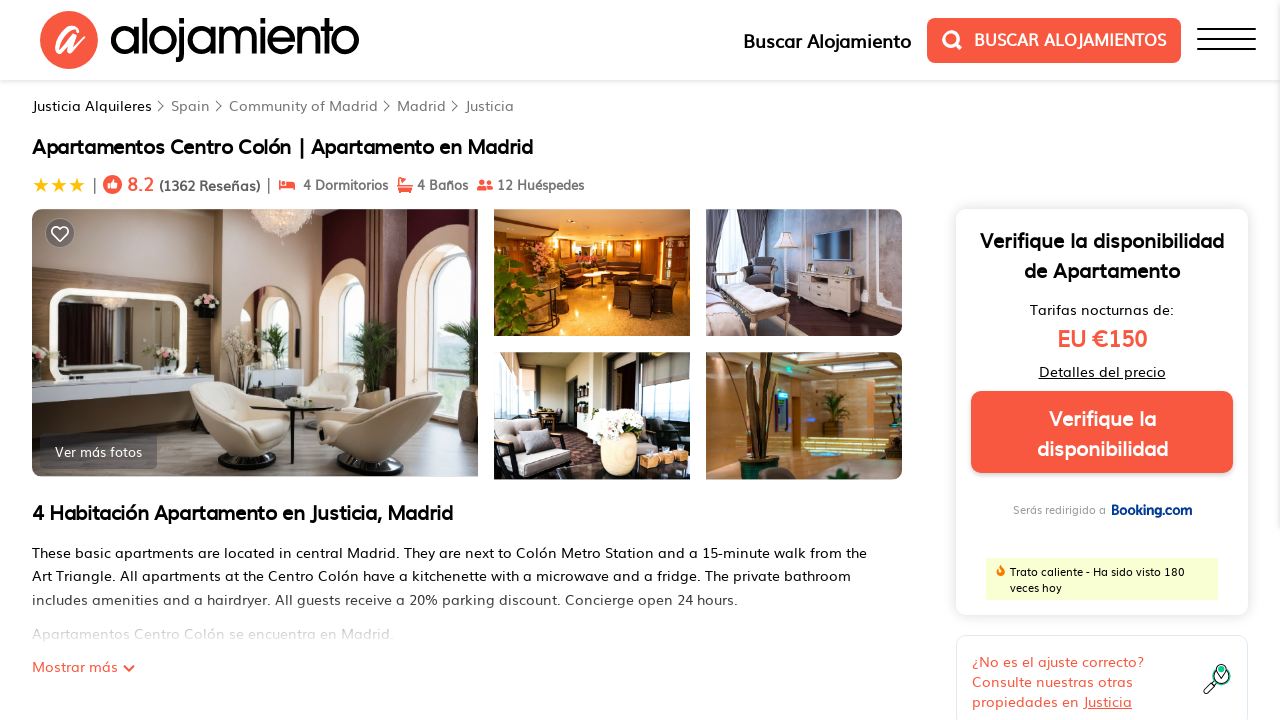

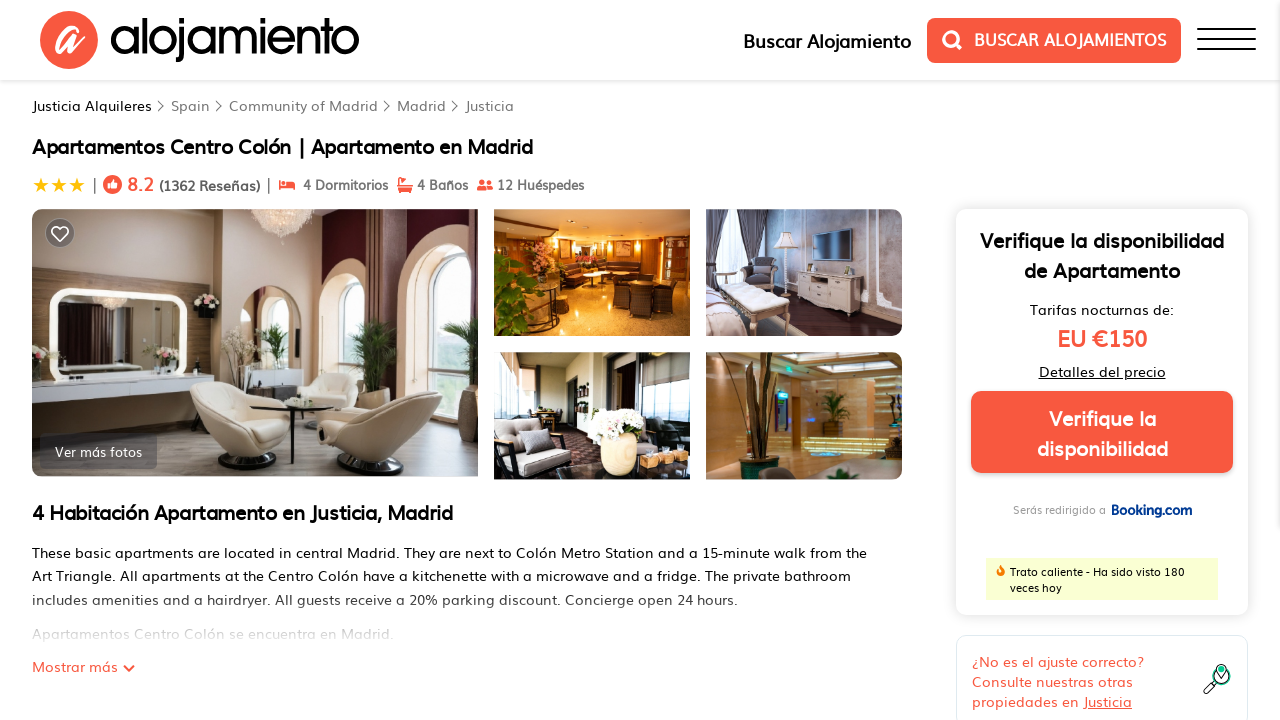